Tests a product page shopping cart functionality by clicking add-to-cart buttons for multiple products with different quantities, then verifies the quantities in the cart table and the total price calculation.

Starting URL: https://material.playwrightvn.com/

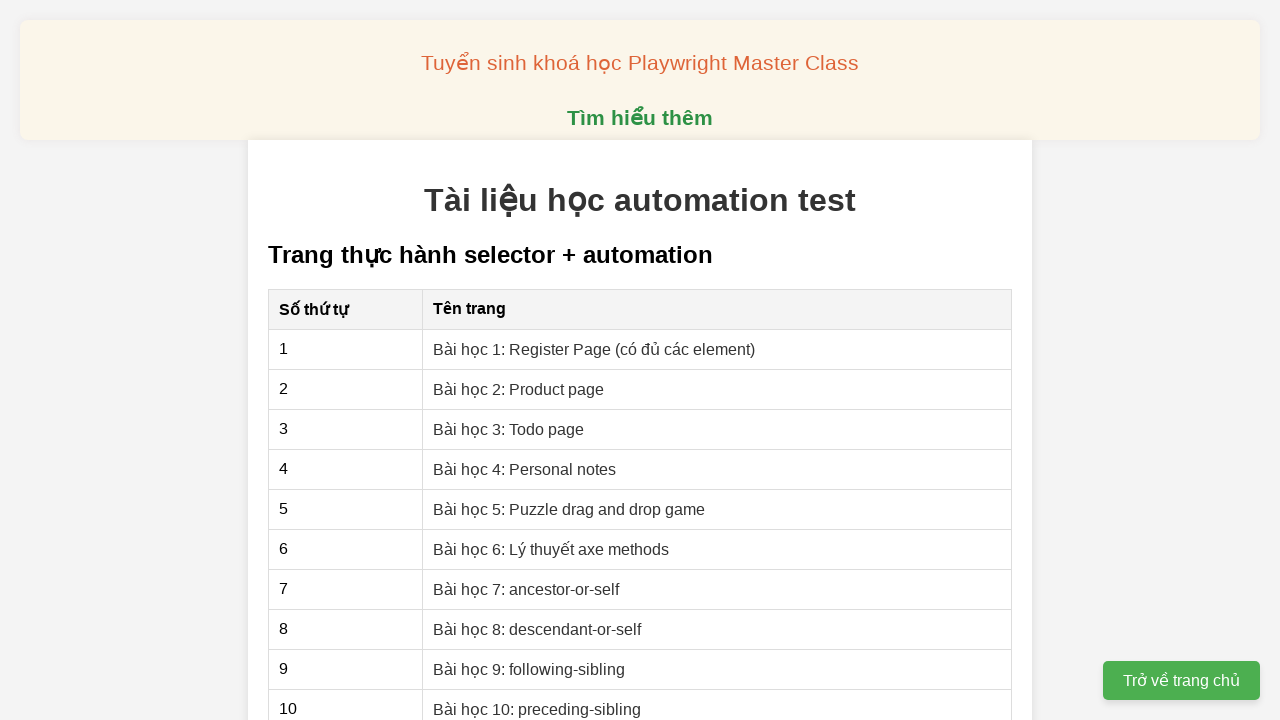

Clicked on 'Bài học 2: Product page' lesson link at (519, 389) on xpath=//a[contains(text(),'Bài học 2: Product page')]
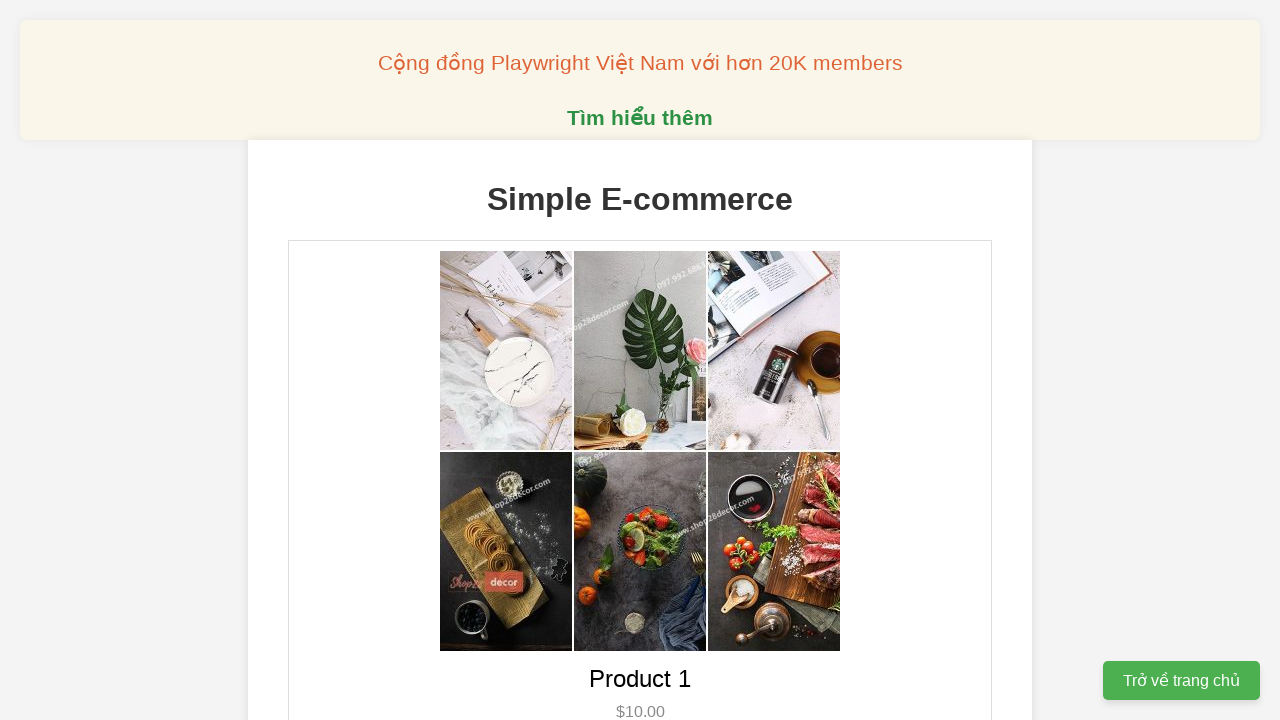

Defined test data for 3 products with prices and quantities
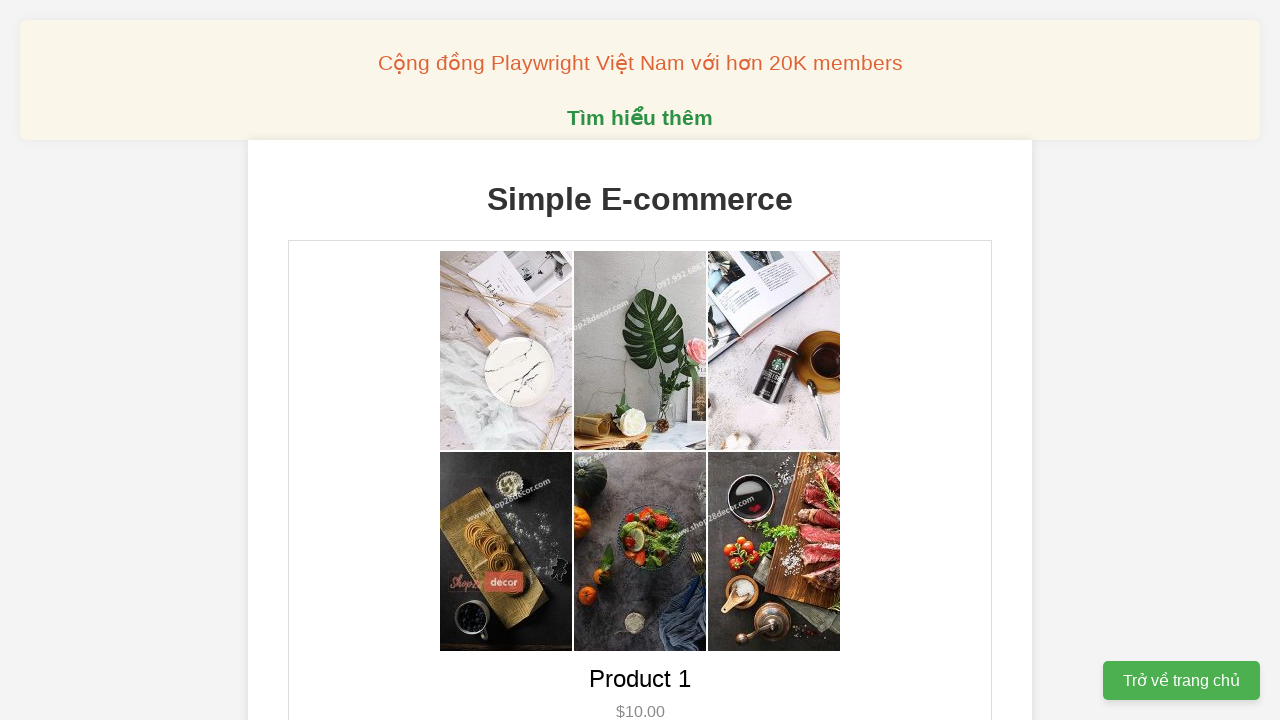

Clicked add-to-cart button for product 1 (click 1 of 2) at (640, 360) on //button[@data-product-id='1']
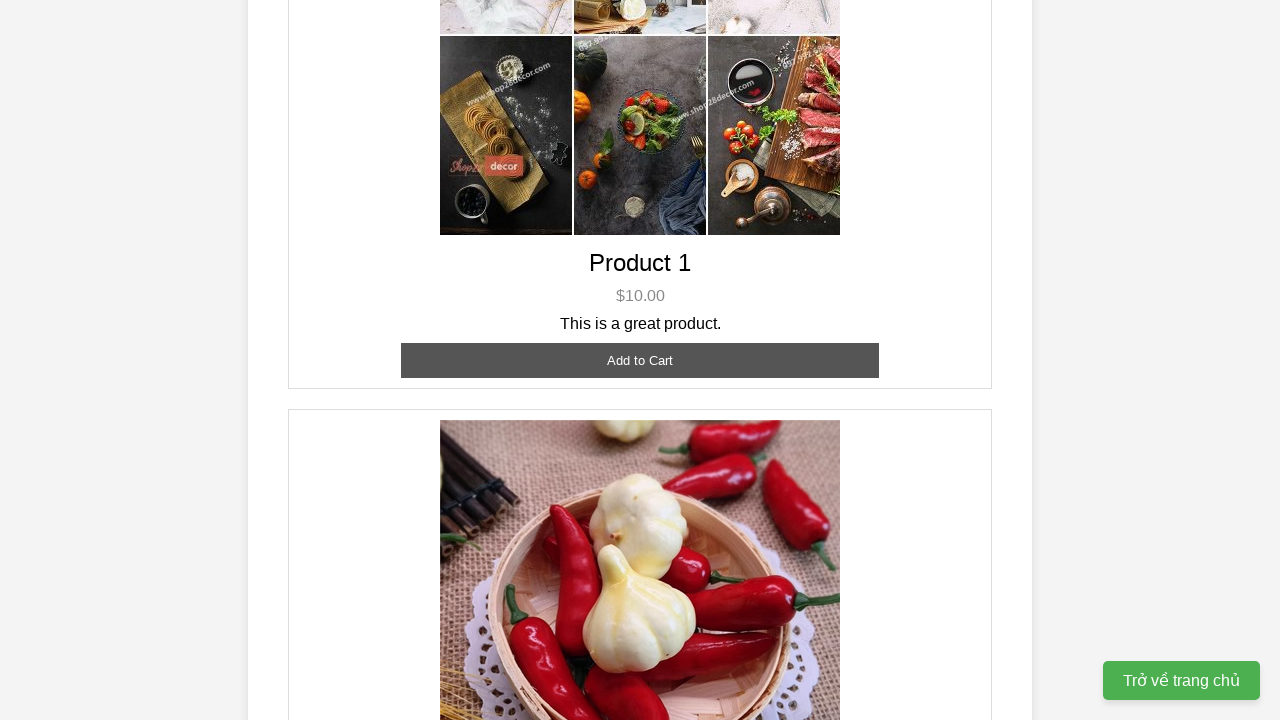

Clicked add-to-cart button for product 1 (click 2 of 2) at (640, 360) on //button[@data-product-id='1']
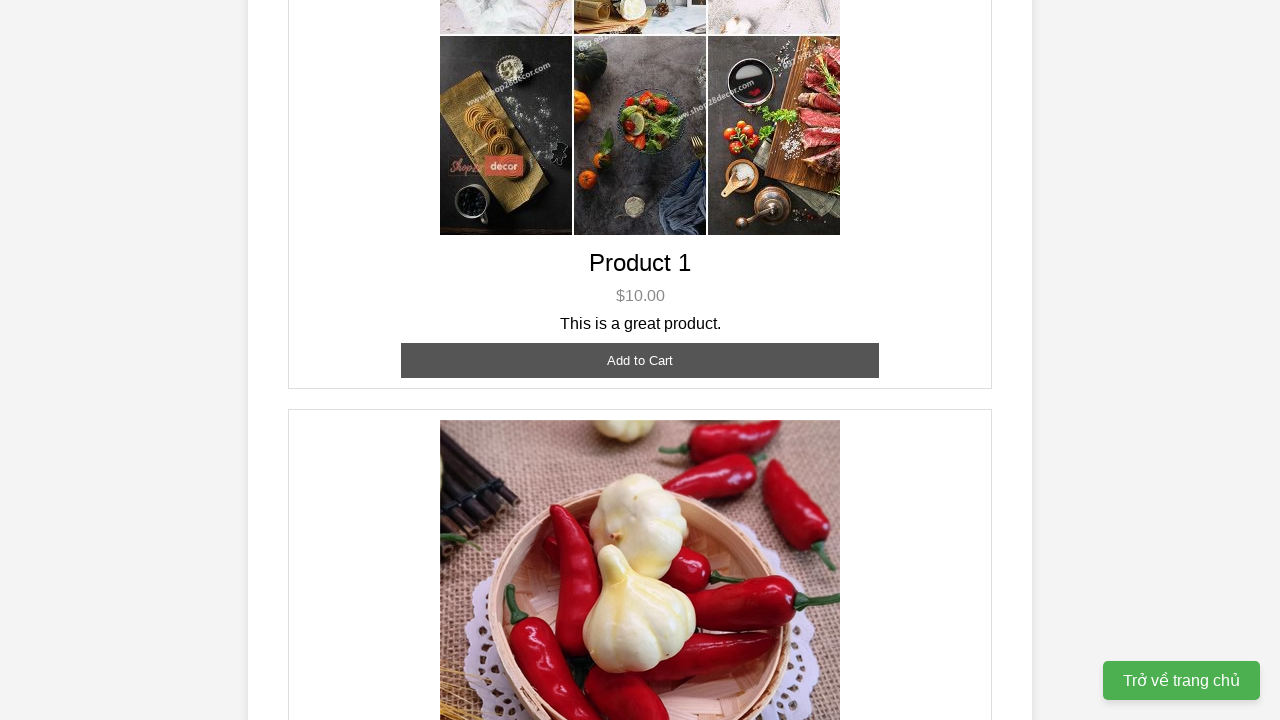

Added product 1 with quantity 2 to cart (subtotal: $20.0)
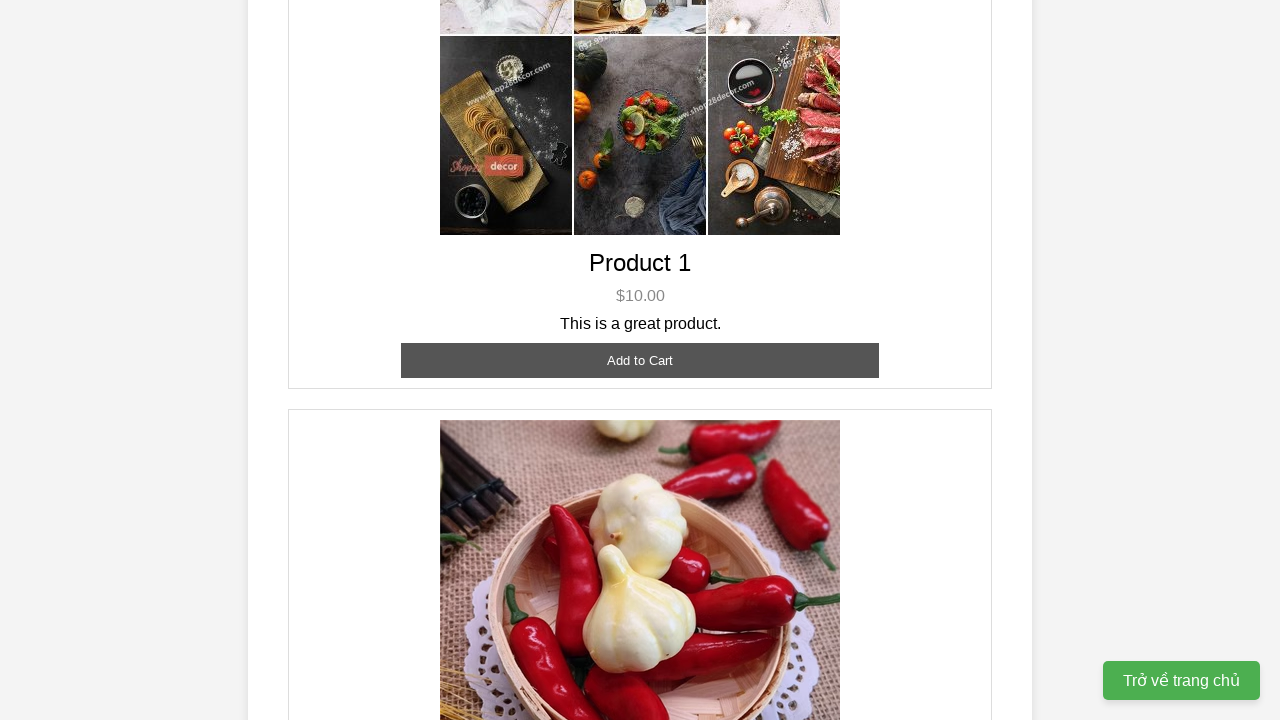

Clicked add-to-cart button for product 2 (click 1 of 1) at (640, 360) on //button[@data-product-id='2']
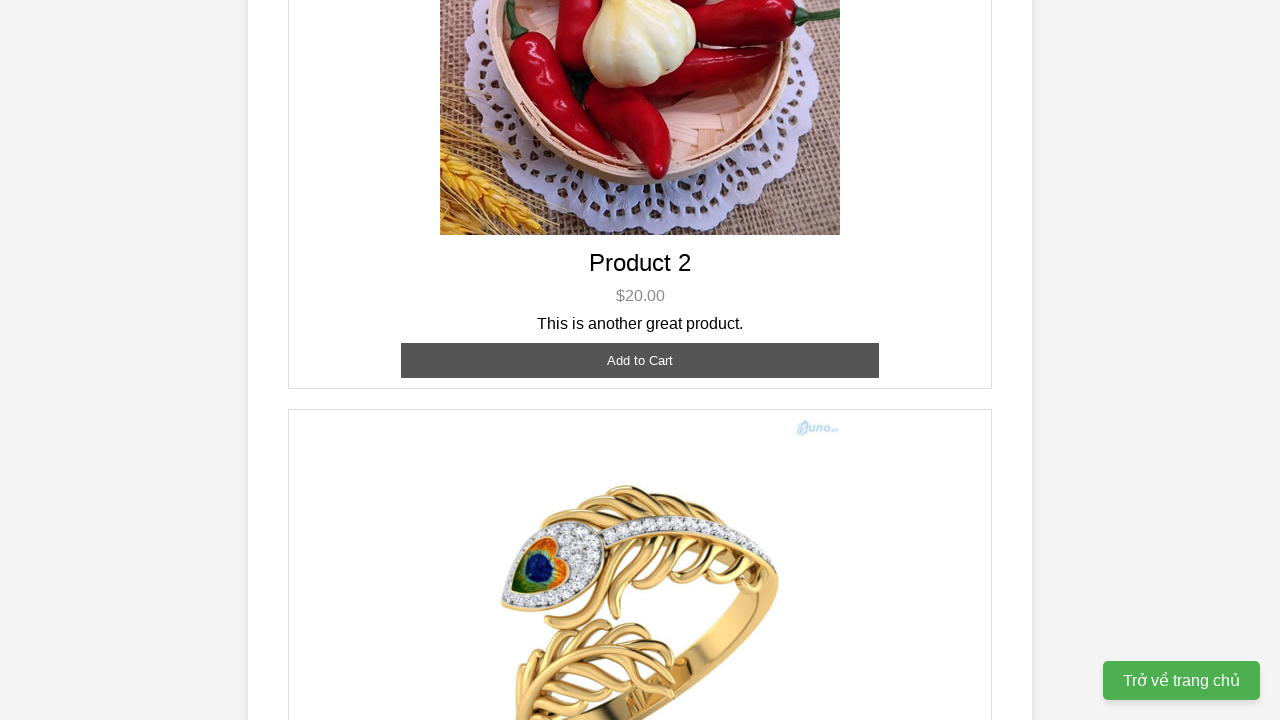

Added product 2 with quantity 1 to cart (subtotal: $20.0)
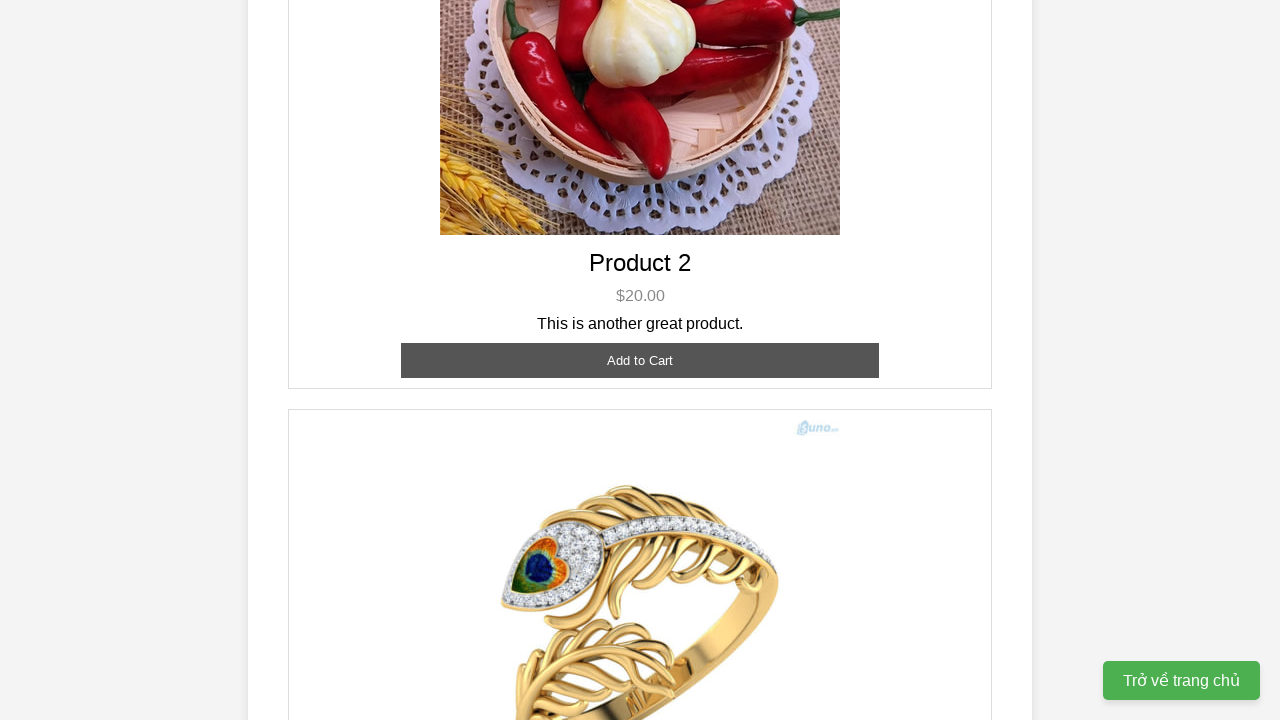

Clicked add-to-cart button for product 3 (click 1 of 3) at (640, 388) on //button[@data-product-id='3']
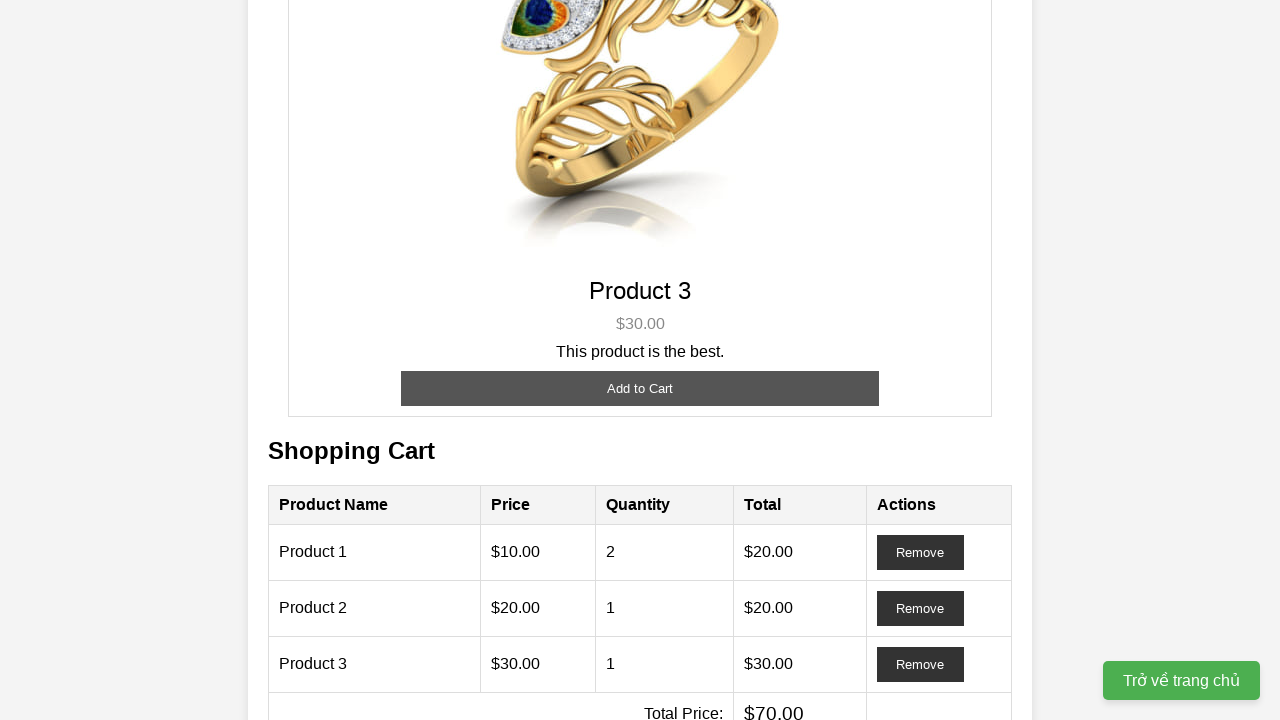

Clicked add-to-cart button for product 3 (click 2 of 3) at (640, 388) on //button[@data-product-id='3']
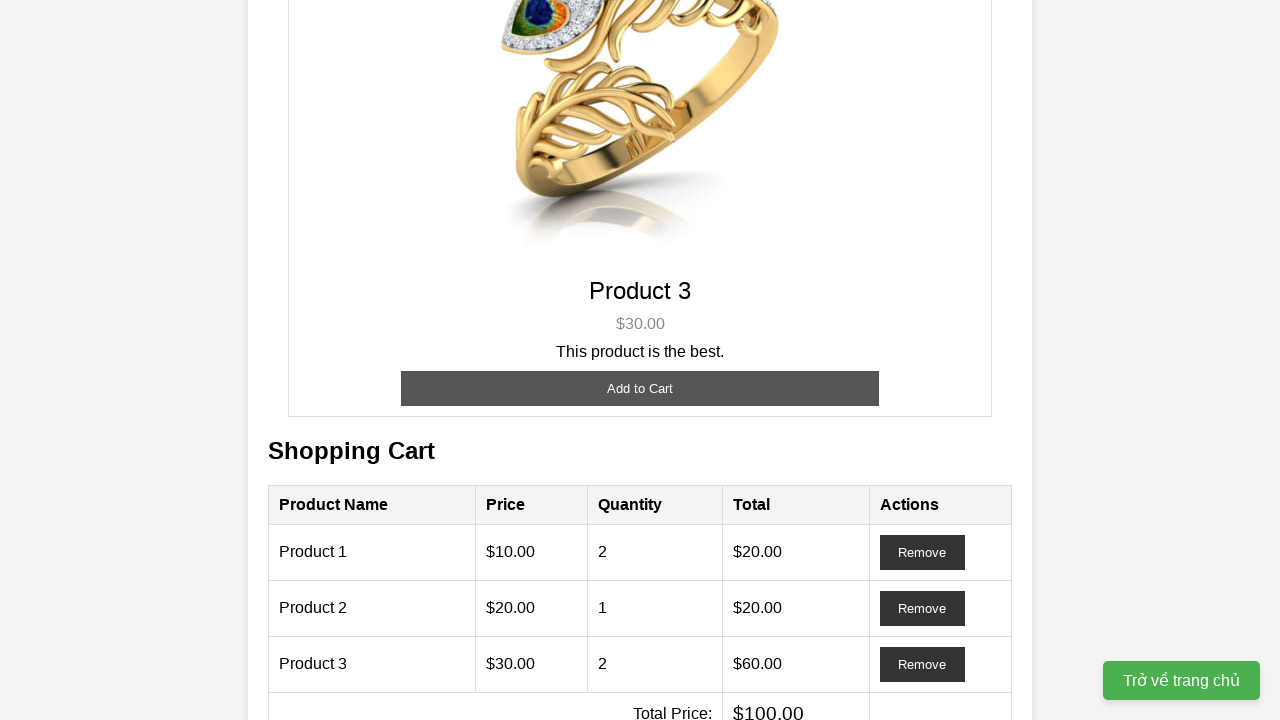

Clicked add-to-cart button for product 3 (click 3 of 3) at (640, 388) on //button[@data-product-id='3']
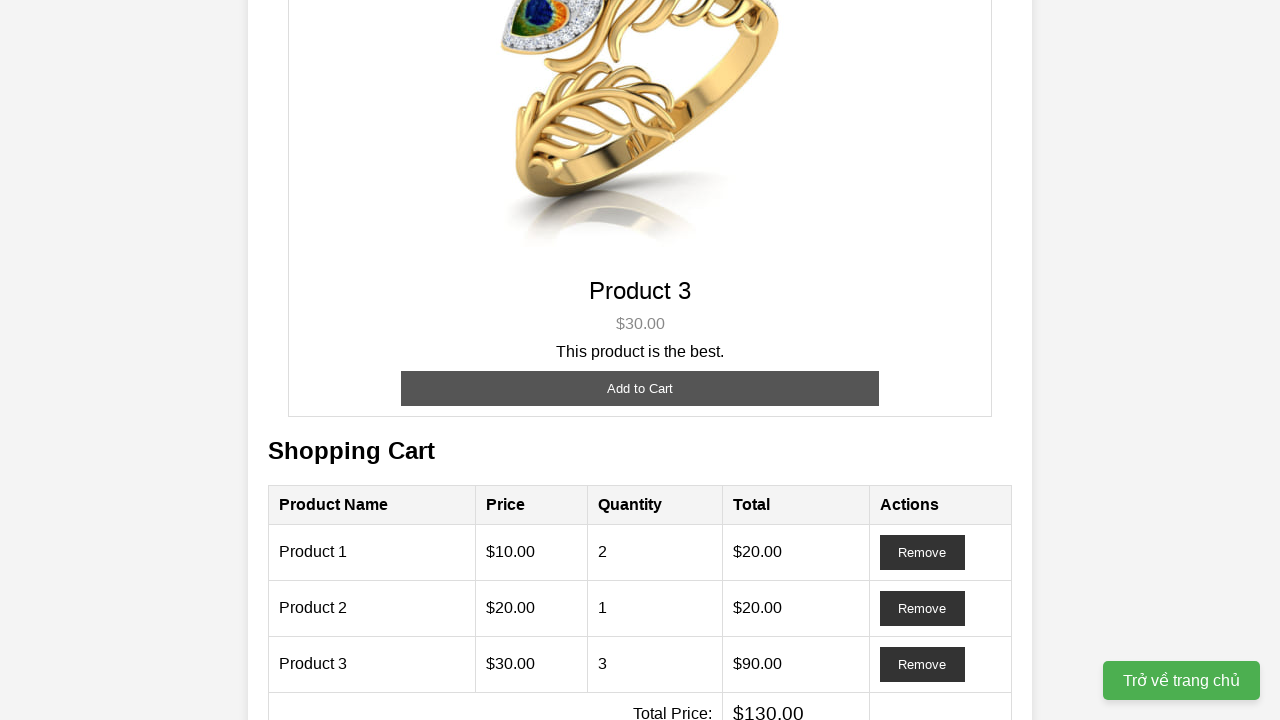

Added product 3 with quantity 3 to cart (subtotal: $90.0)
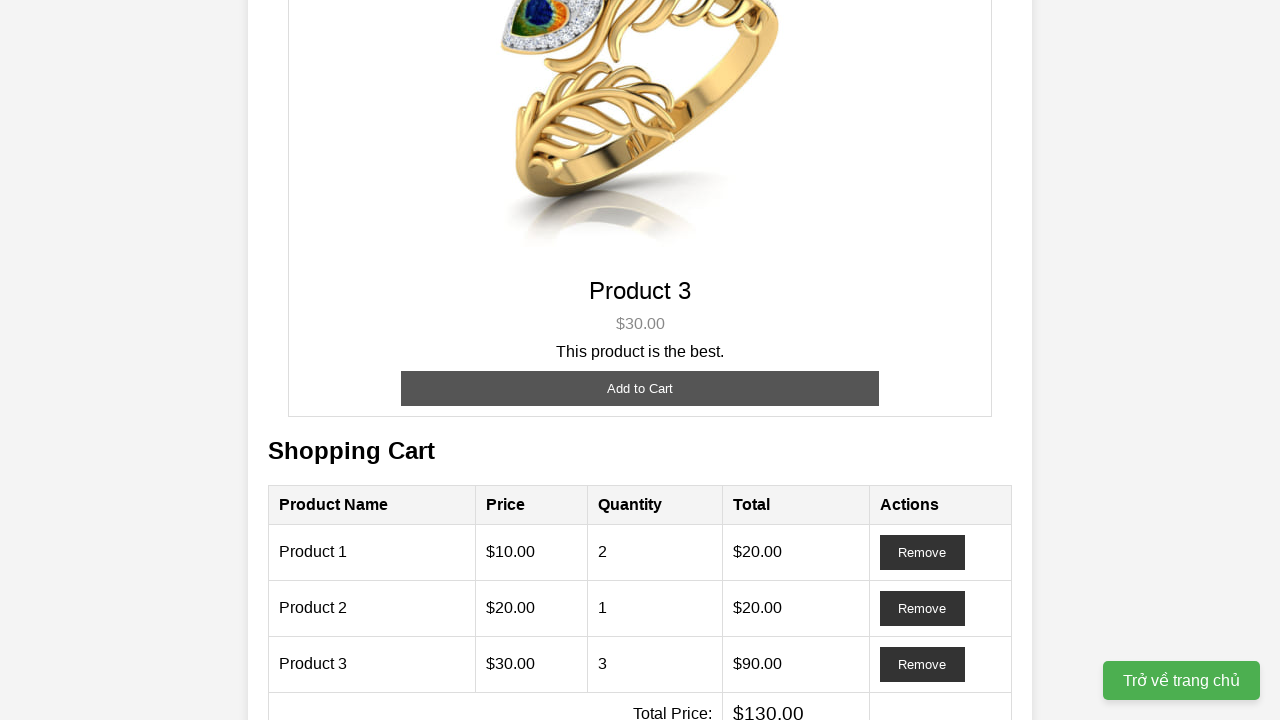

Verified product 1 quantity in cart table: 2 (expected: 2)
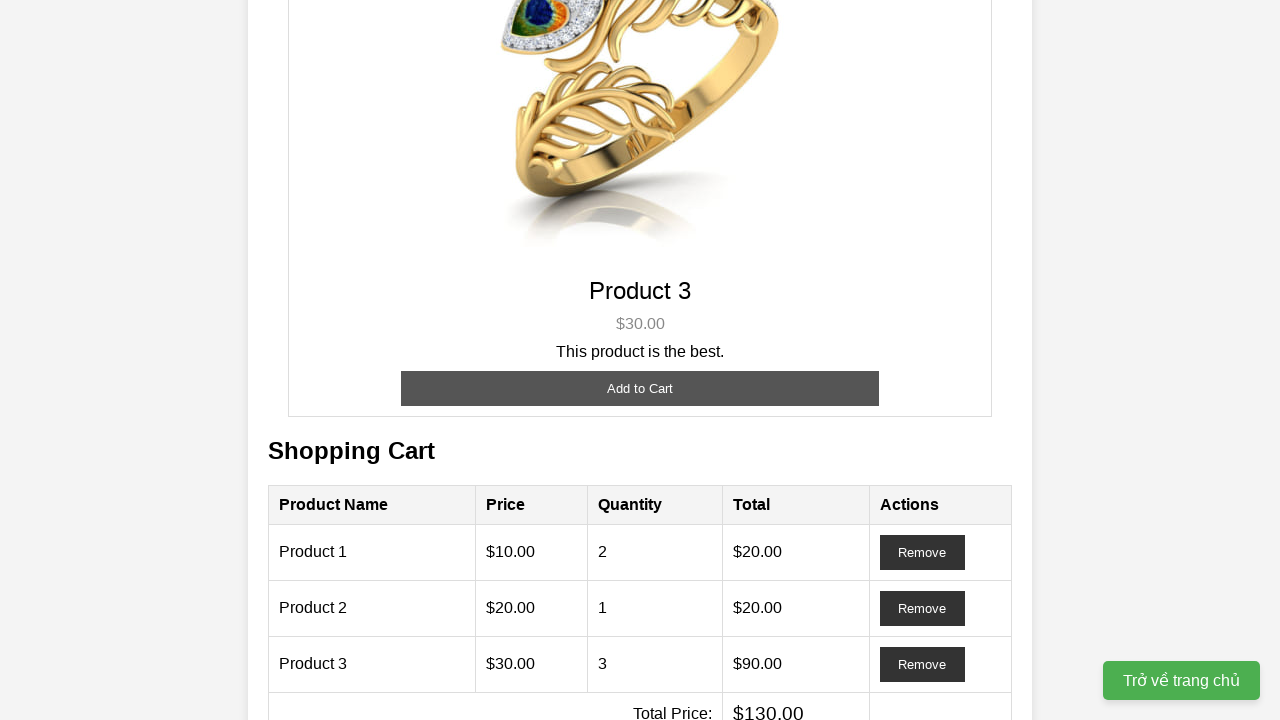

Verified product 2 quantity in cart table: 1 (expected: 1)
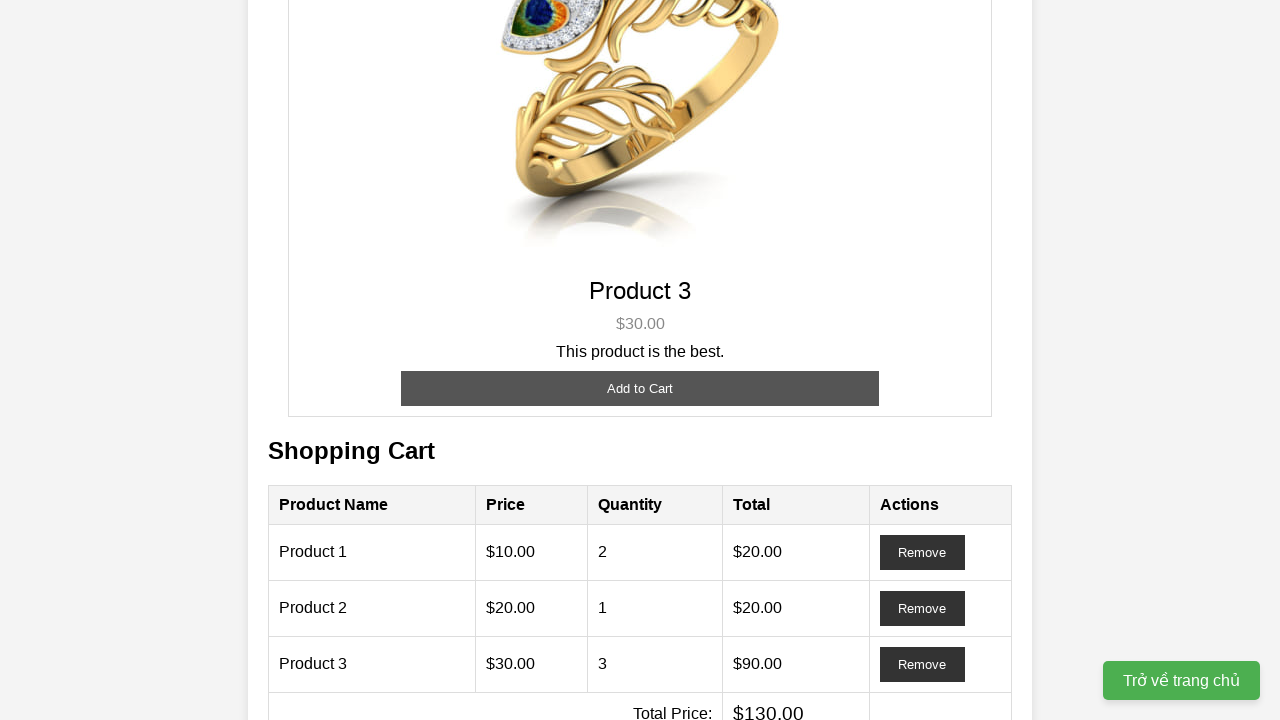

Verified product 3 quantity in cart table: 3 (expected: 3)
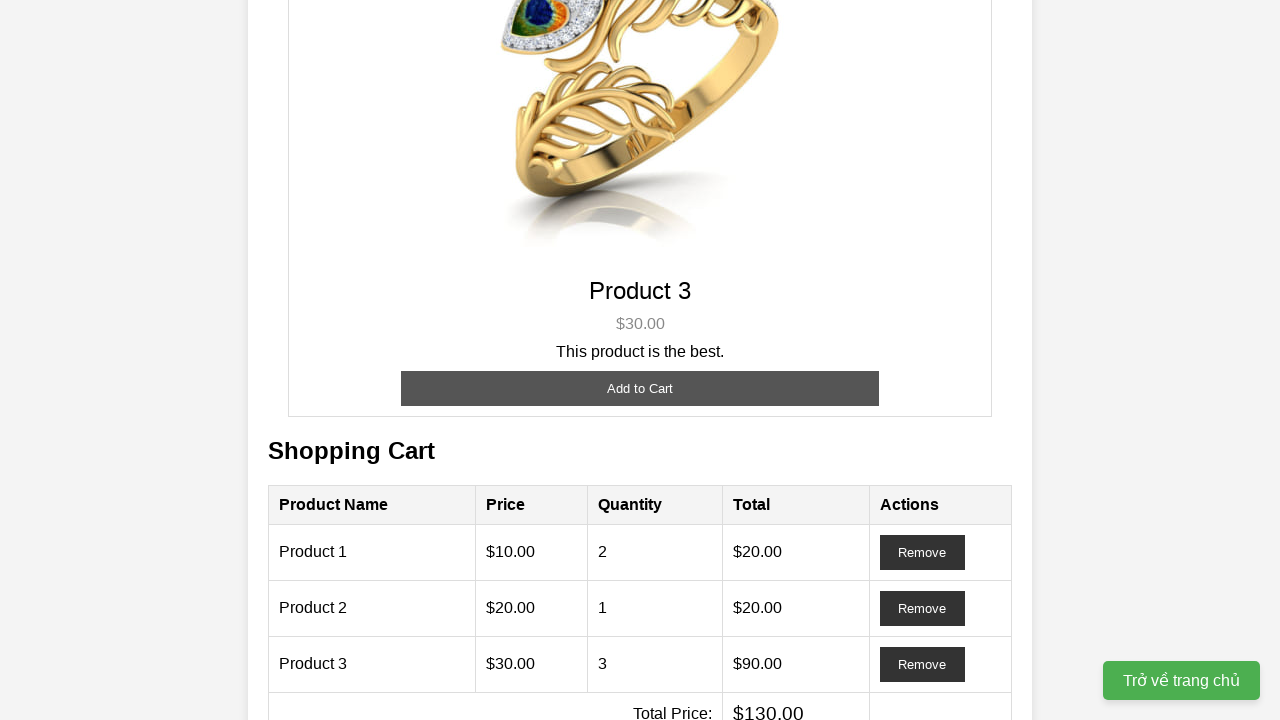

Verified total cart price: $130.00 (expected: $130.0)
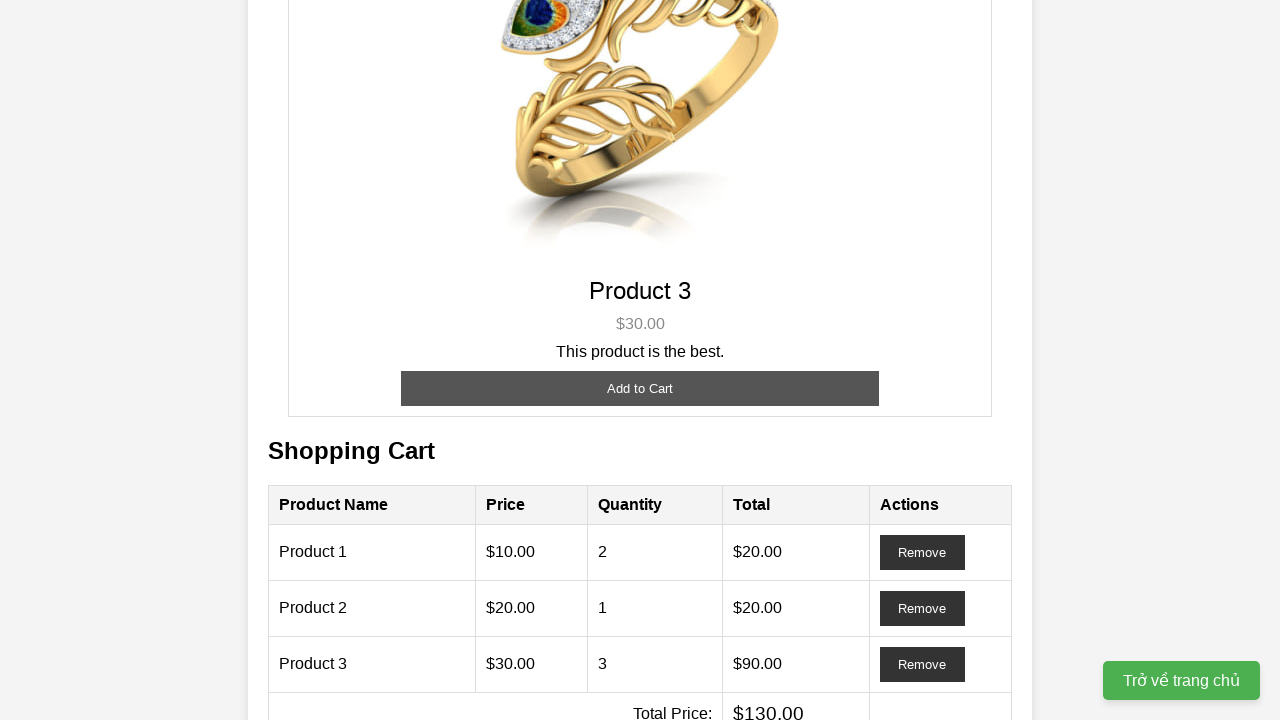

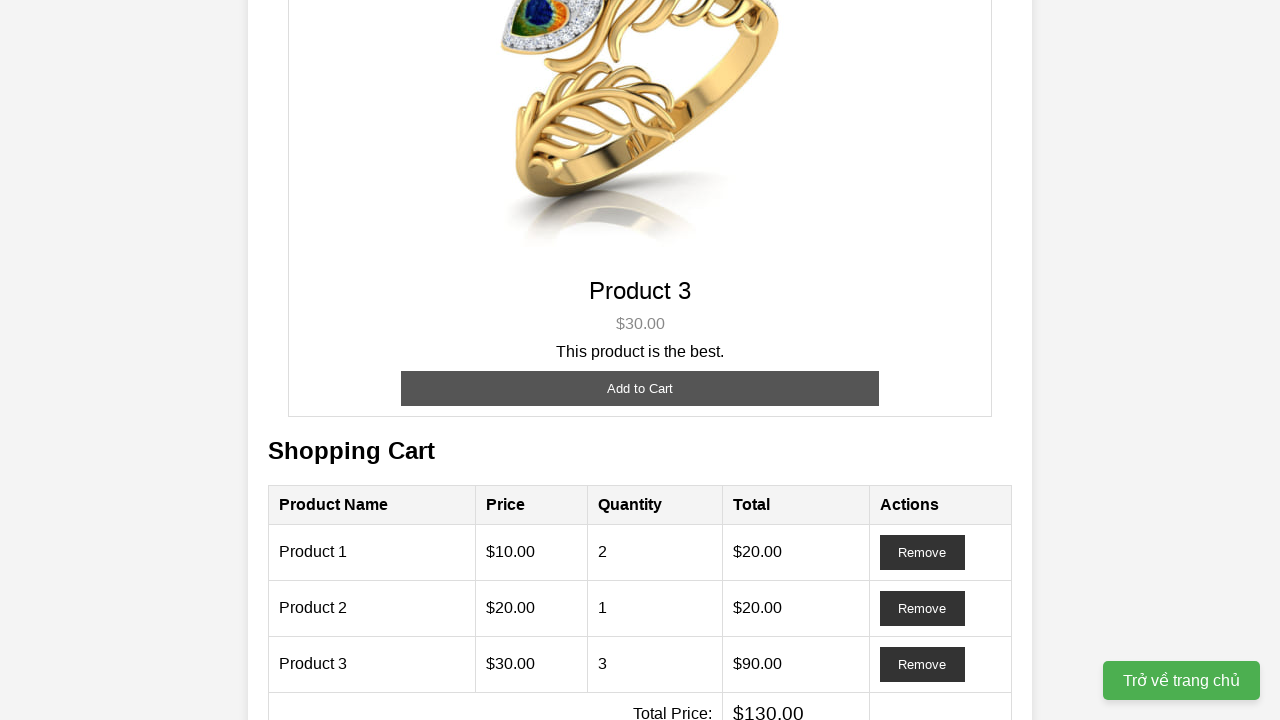